Tests that Clear completed button is hidden when no items are completed

Starting URL: https://demo.playwright.dev/todomvc

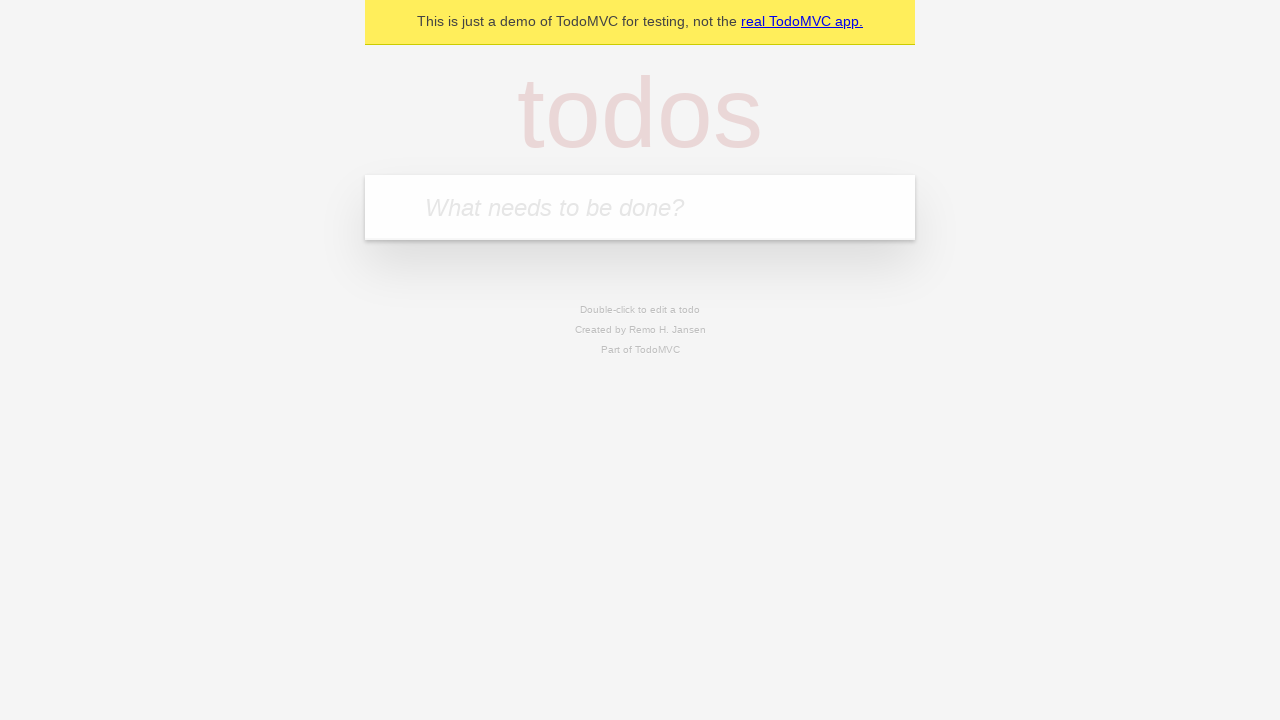

Filled todo input with 'buy some cheese' on internal:attr=[placeholder="What needs to be done?"i]
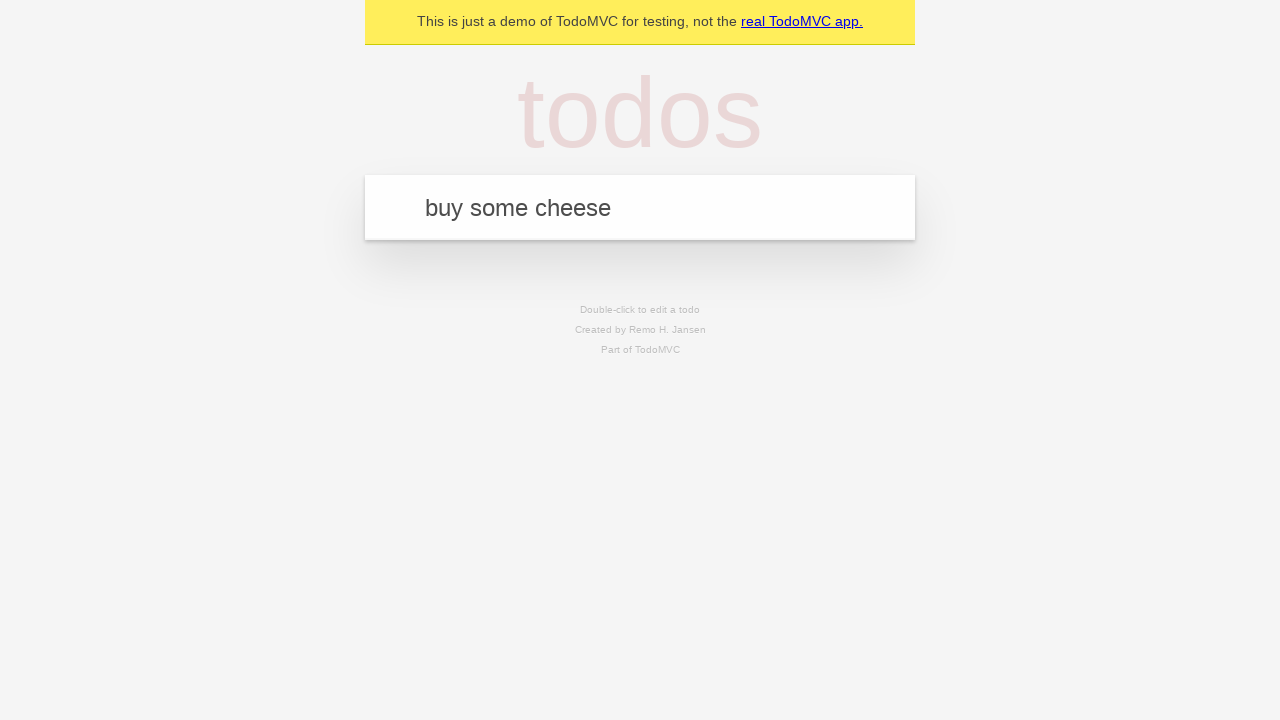

Pressed Enter to create first todo on internal:attr=[placeholder="What needs to be done?"i]
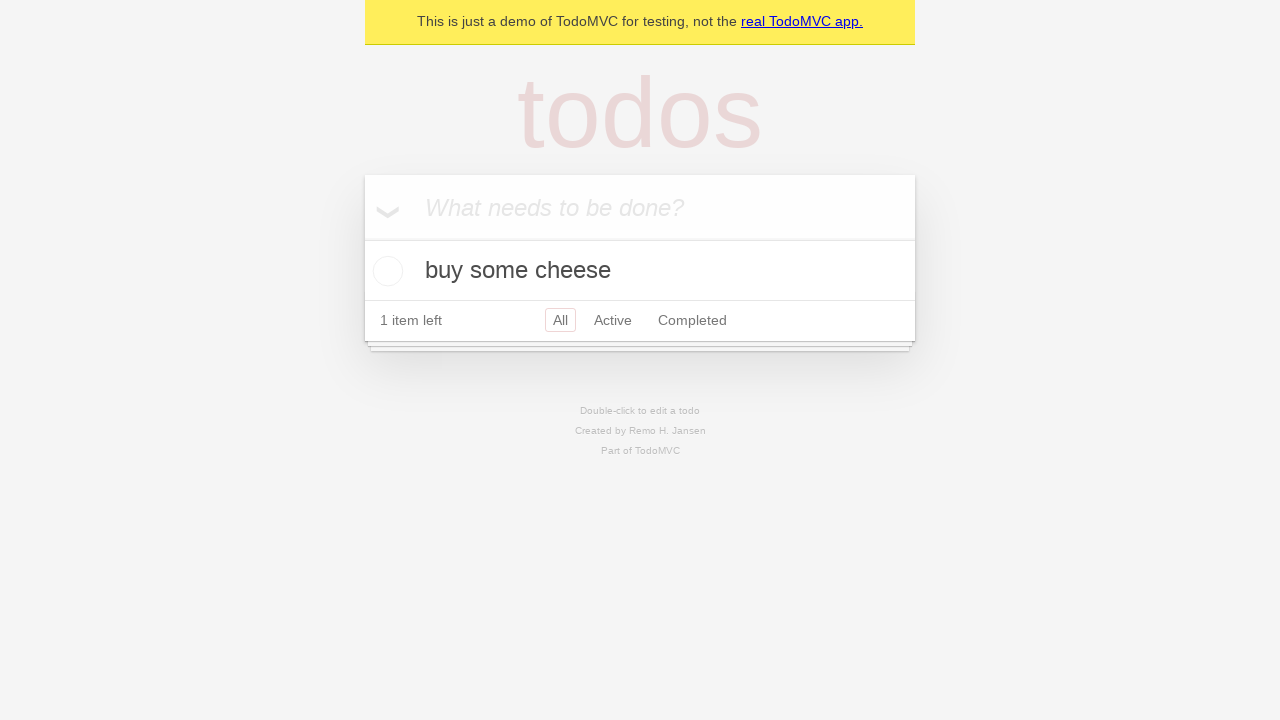

Filled todo input with 'feed the cat' on internal:attr=[placeholder="What needs to be done?"i]
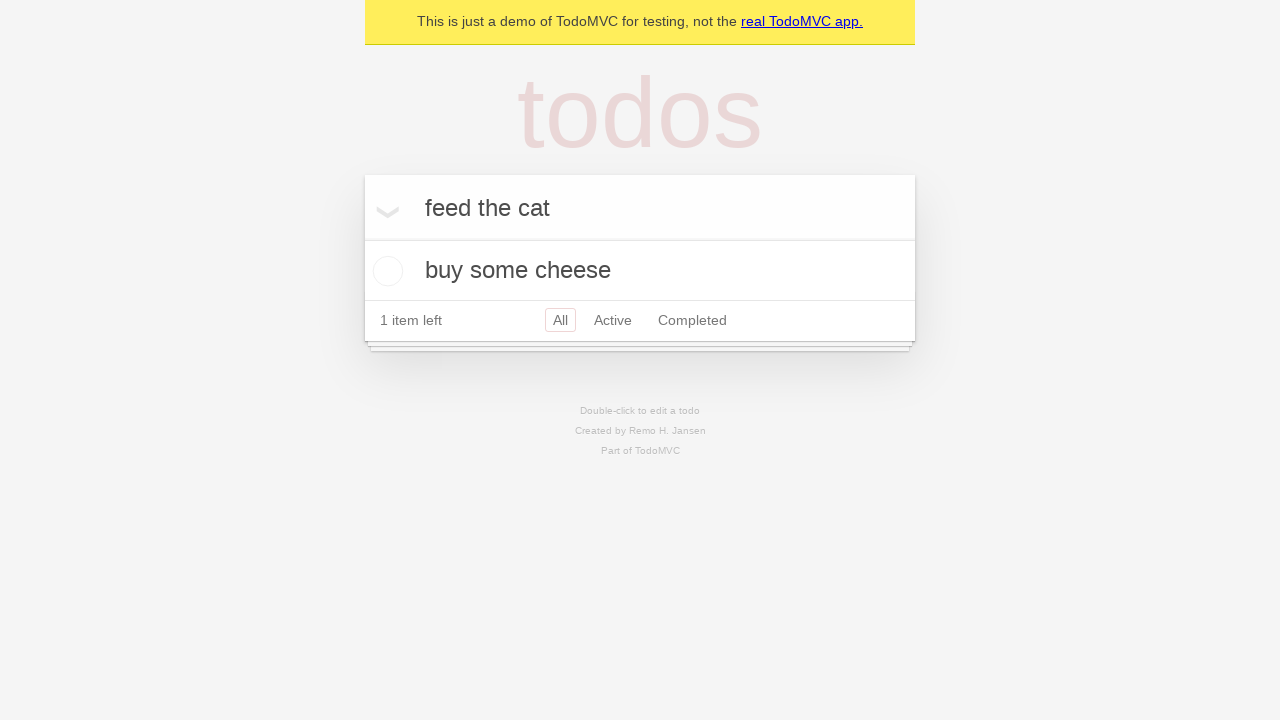

Pressed Enter to create second todo on internal:attr=[placeholder="What needs to be done?"i]
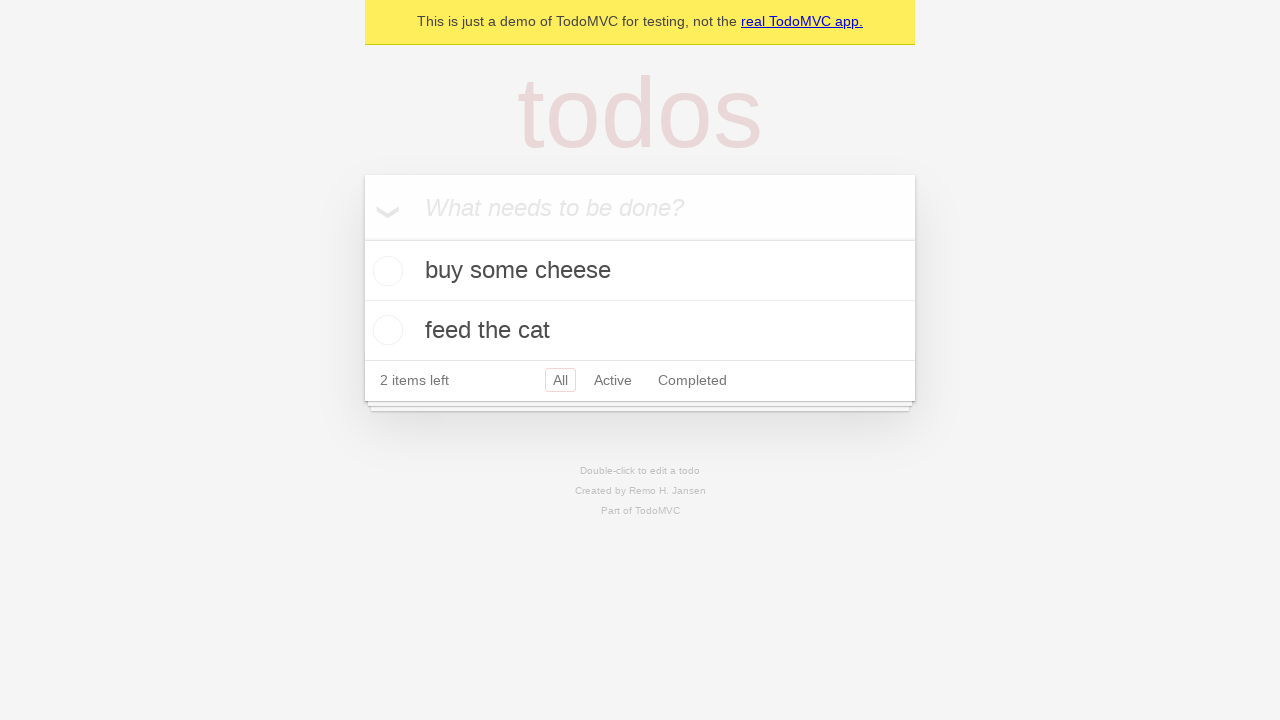

Filled todo input with 'book a doctors appointment' on internal:attr=[placeholder="What needs to be done?"i]
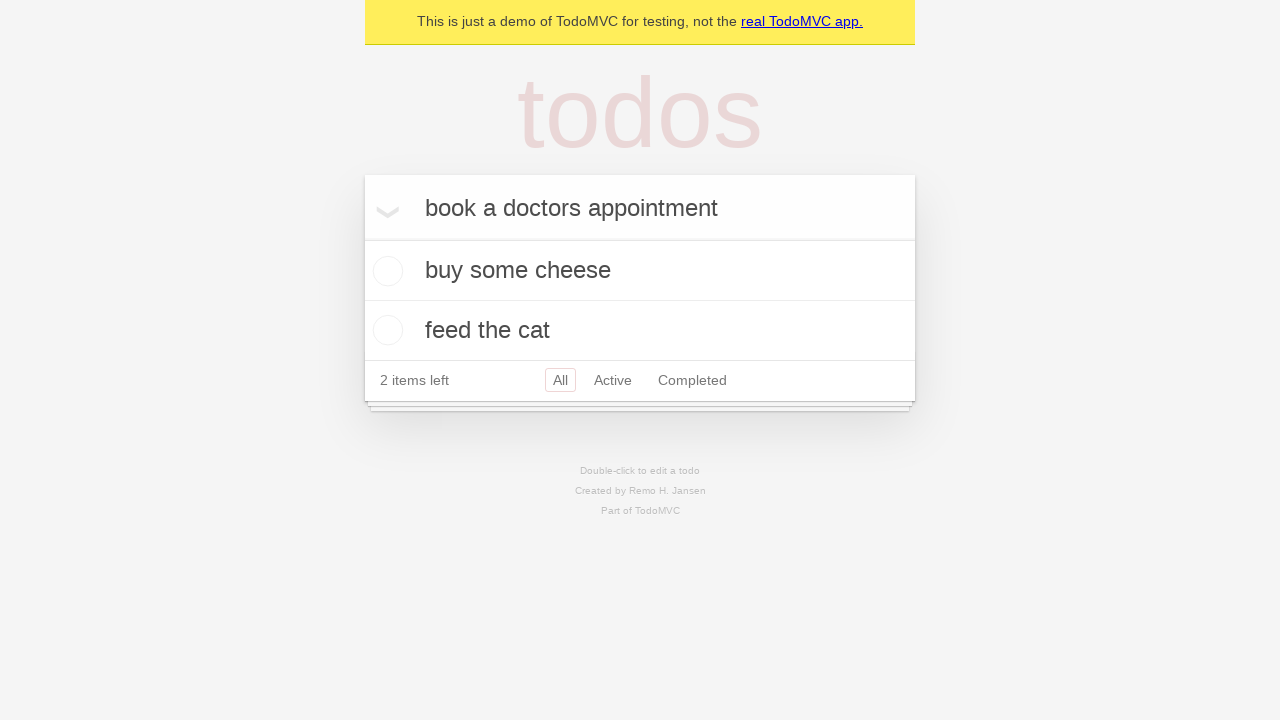

Pressed Enter to create third todo on internal:attr=[placeholder="What needs to be done?"i]
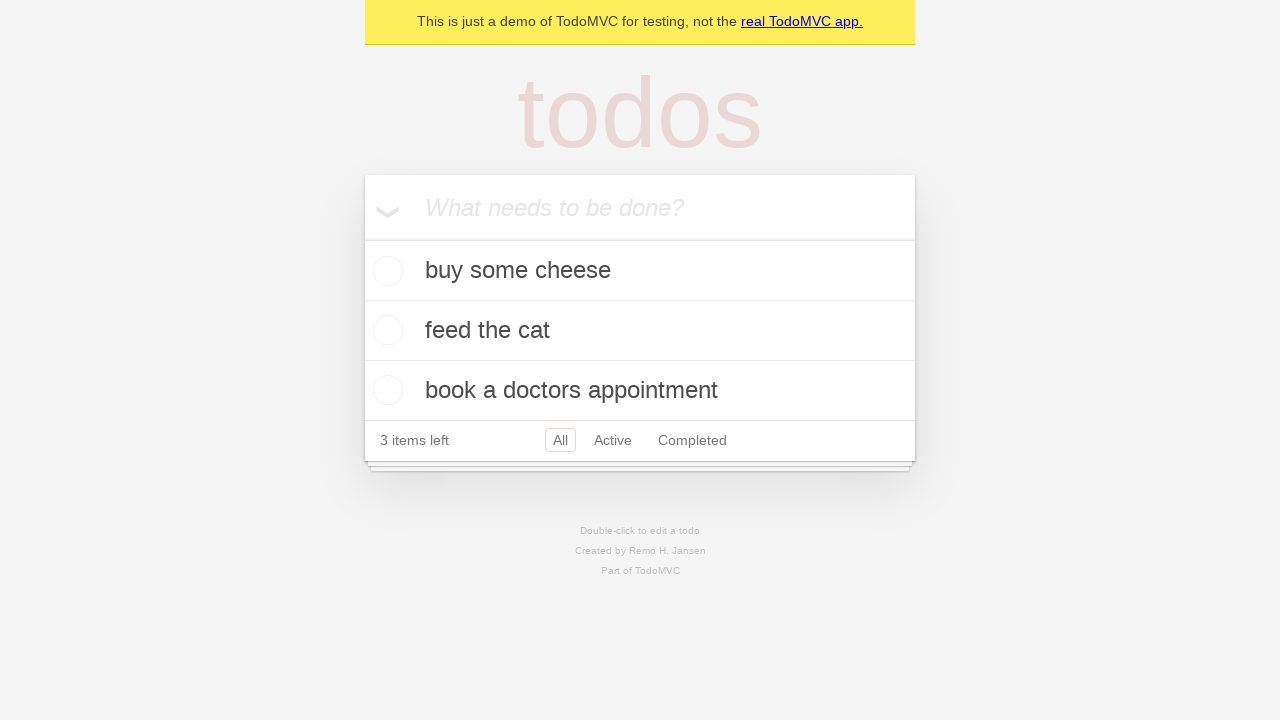

Waited for third todo to be visible
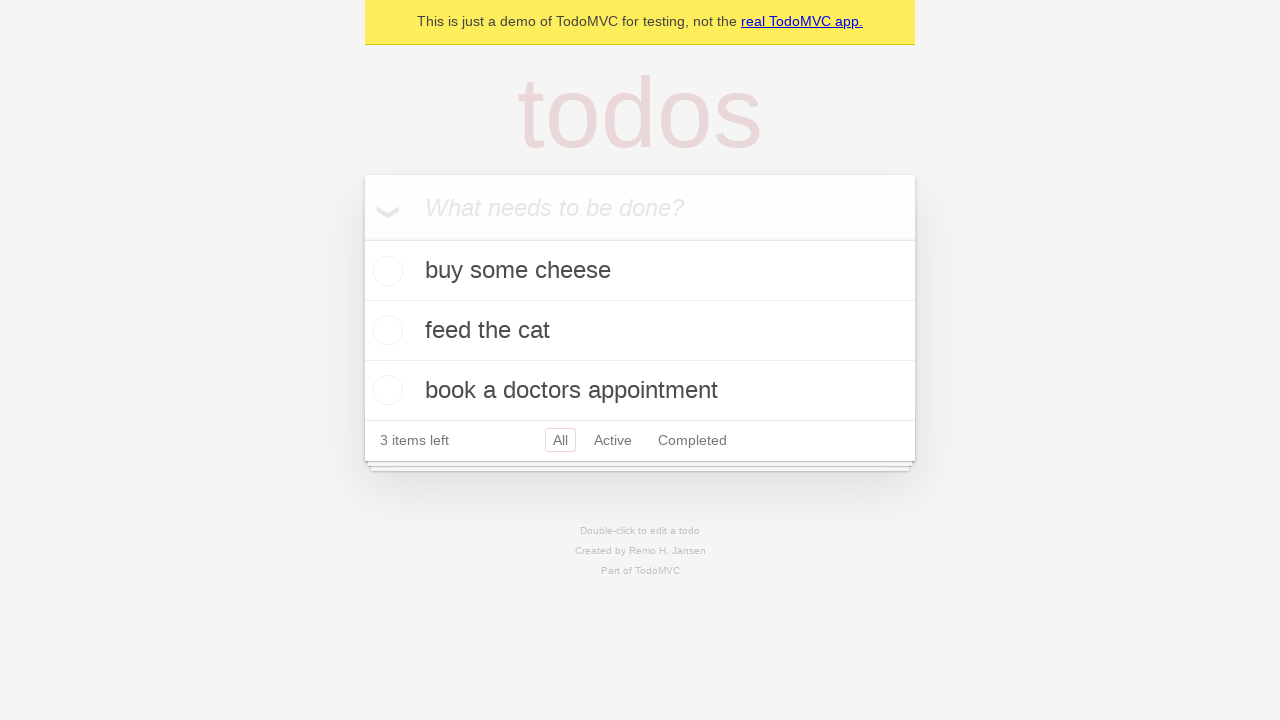

Checked the first todo as completed at (385, 271) on .todo-list li .toggle >> nth=0
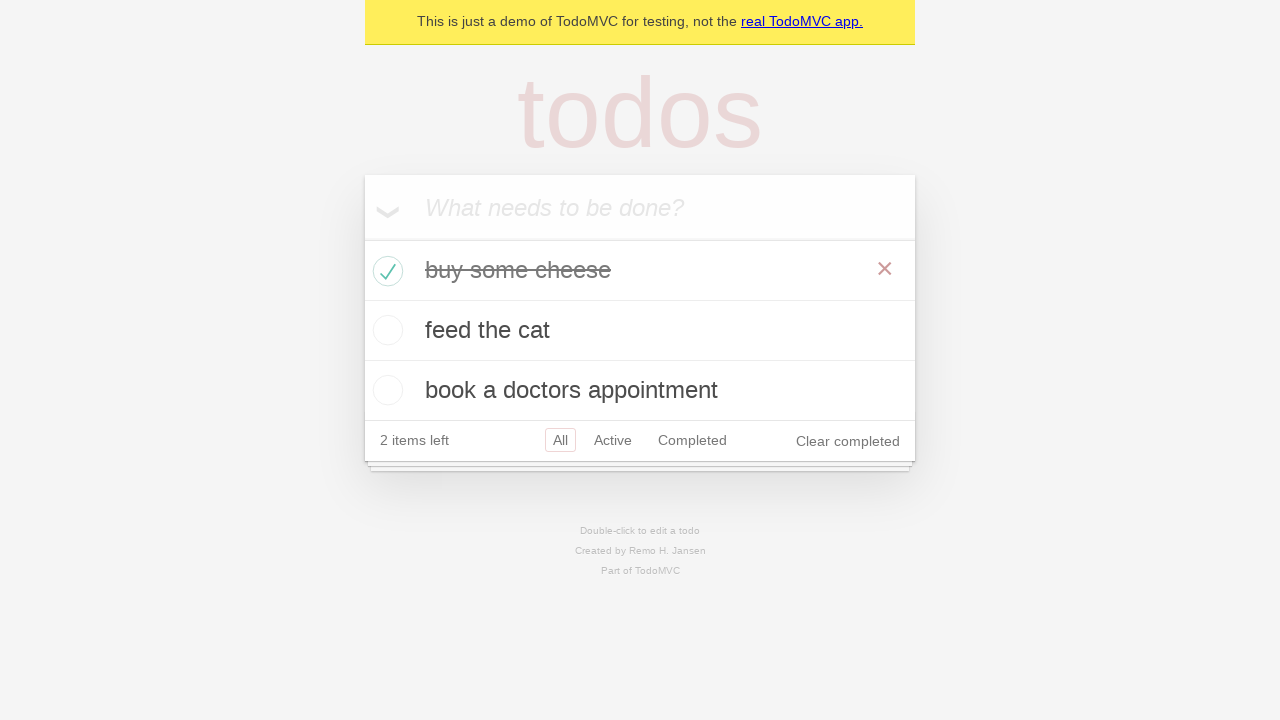

Clicked Clear completed button at (848, 441) on internal:role=button[name="Clear completed"i]
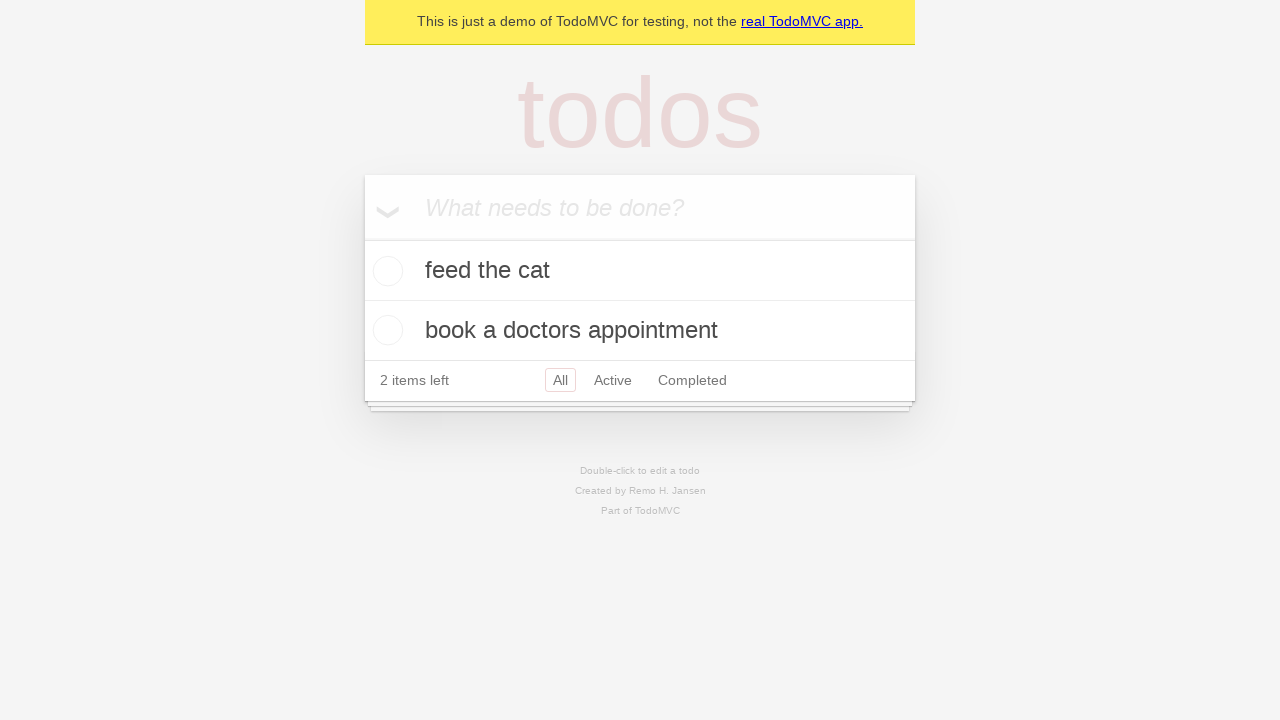

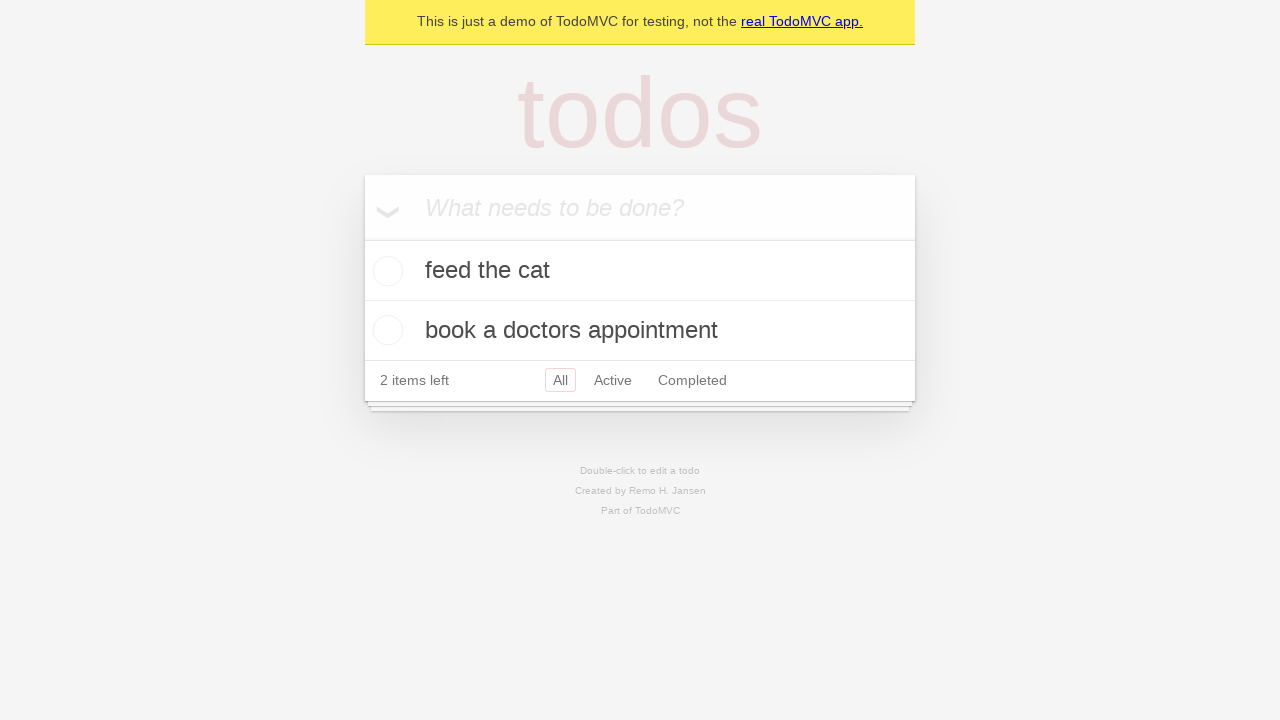